Tests the footer section by verifying that footer links exist and are functional, checking that internal links navigate correctly.

Starting URL: https://www.xenonstack.com/

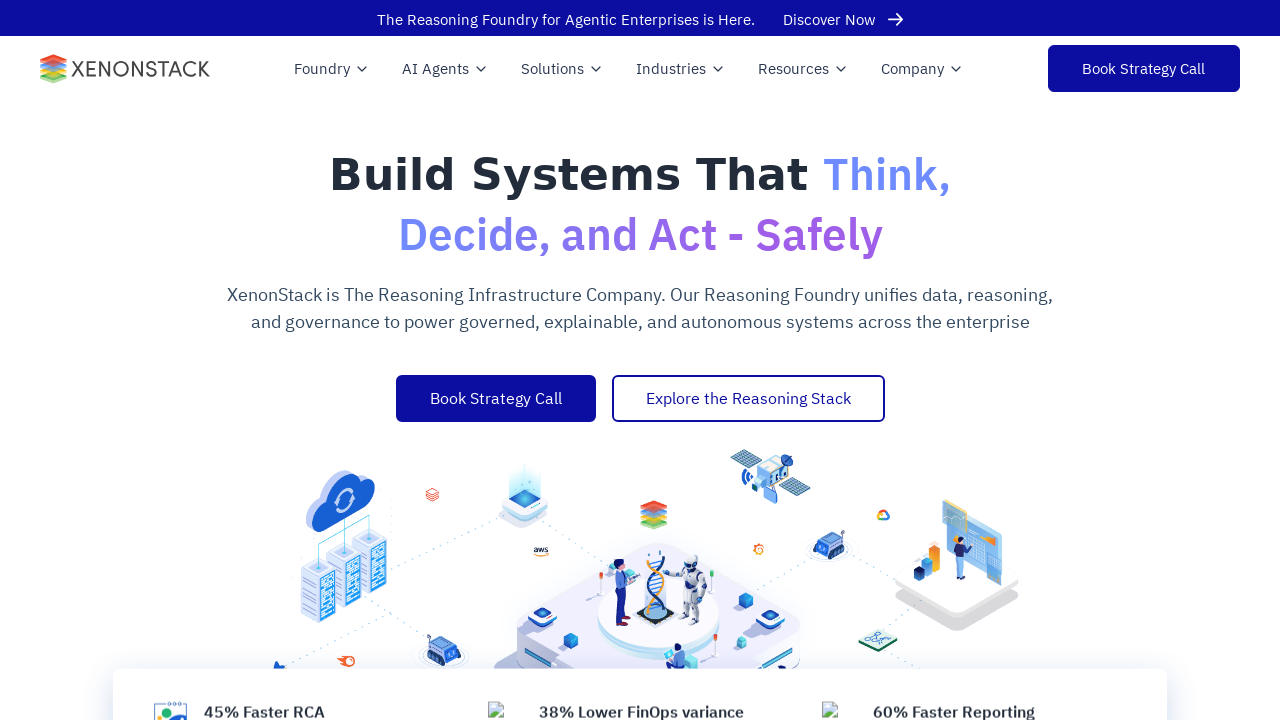

Waited for page DOM to be fully loaded
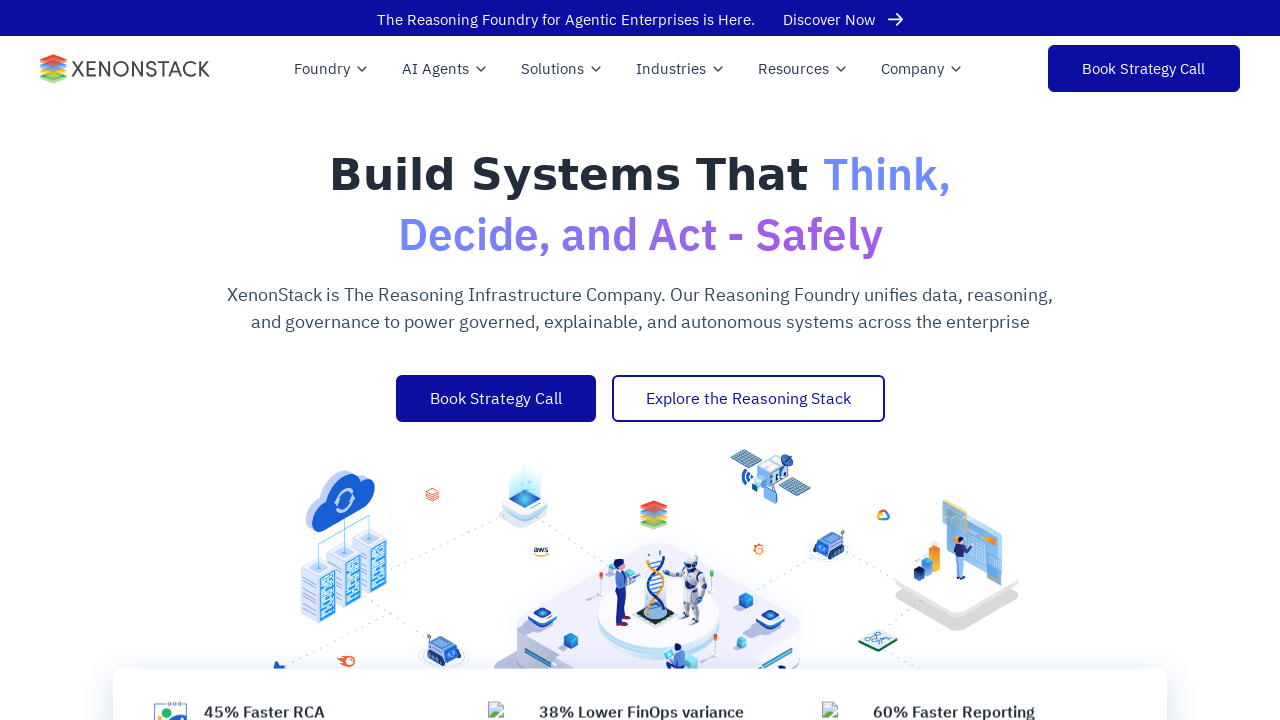

Scrolled footer into view
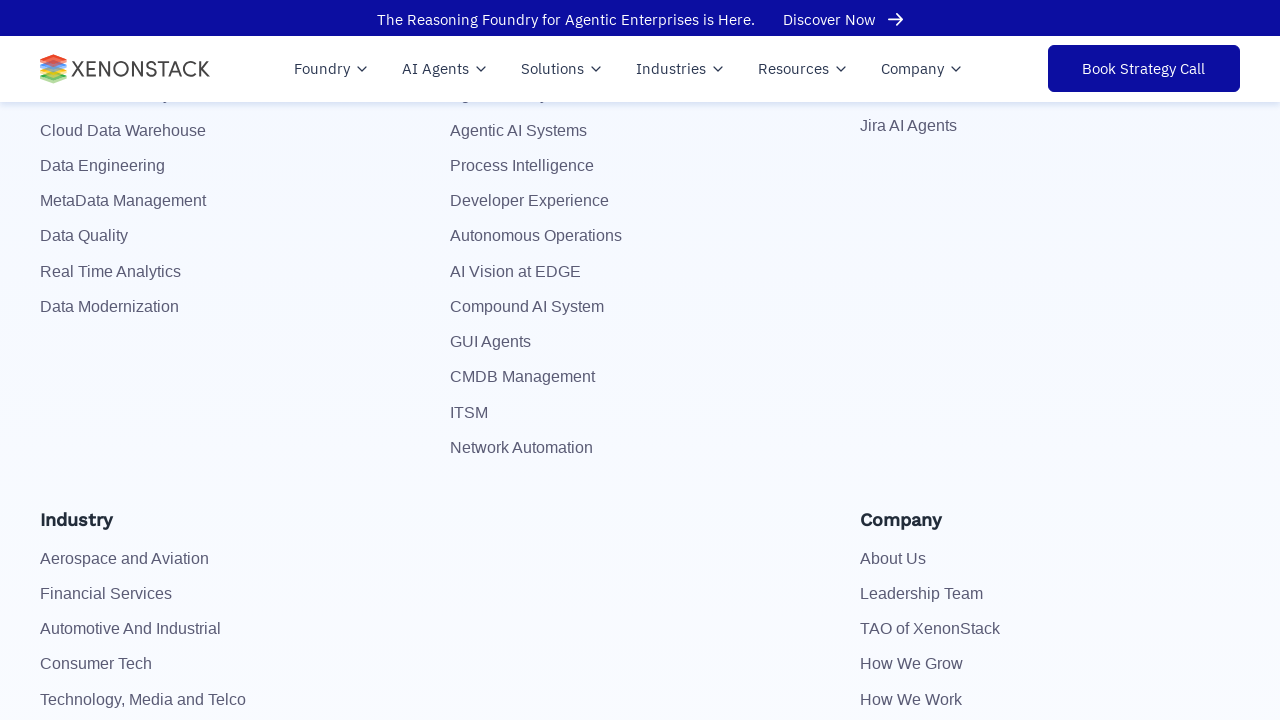

Footer element is now visible
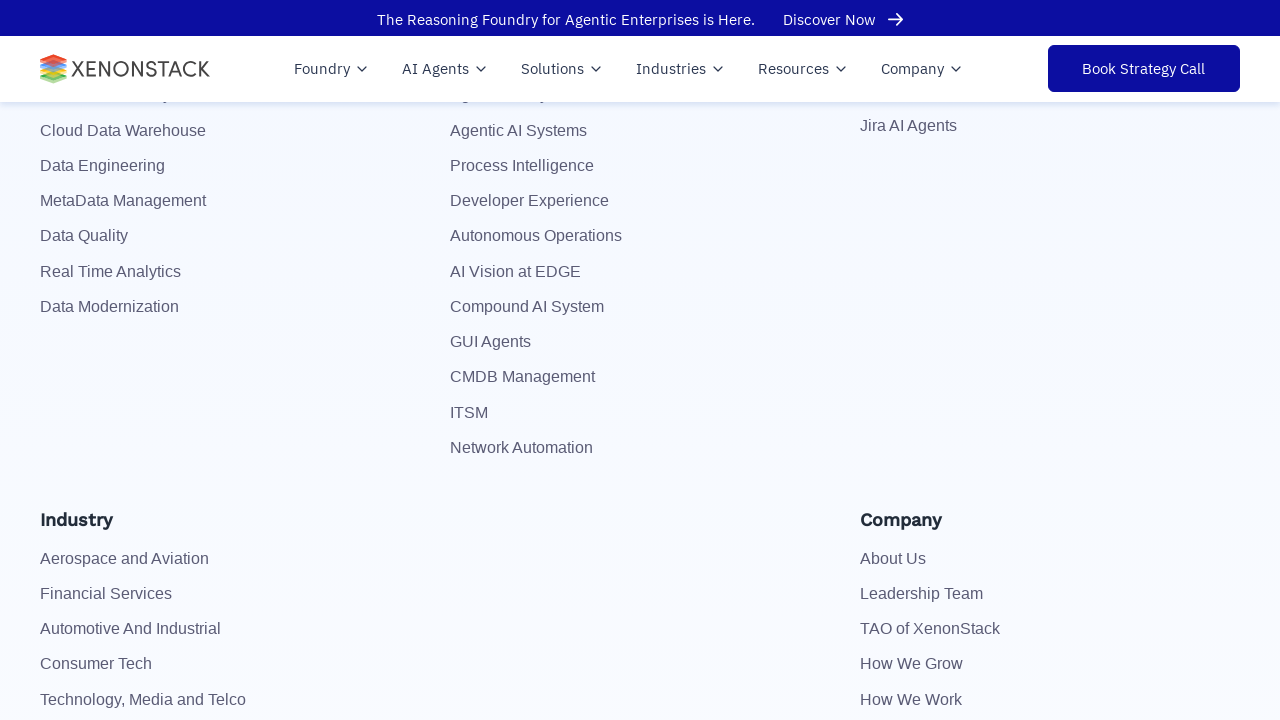

Found 113 footer links
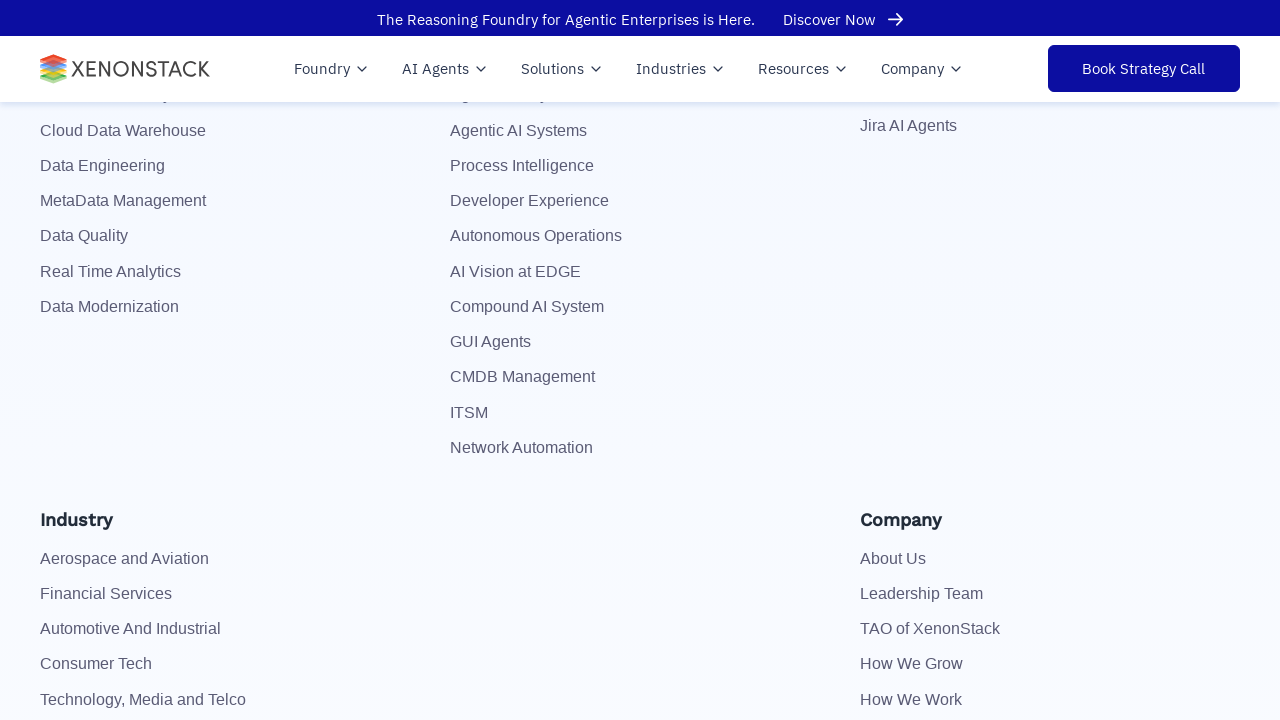

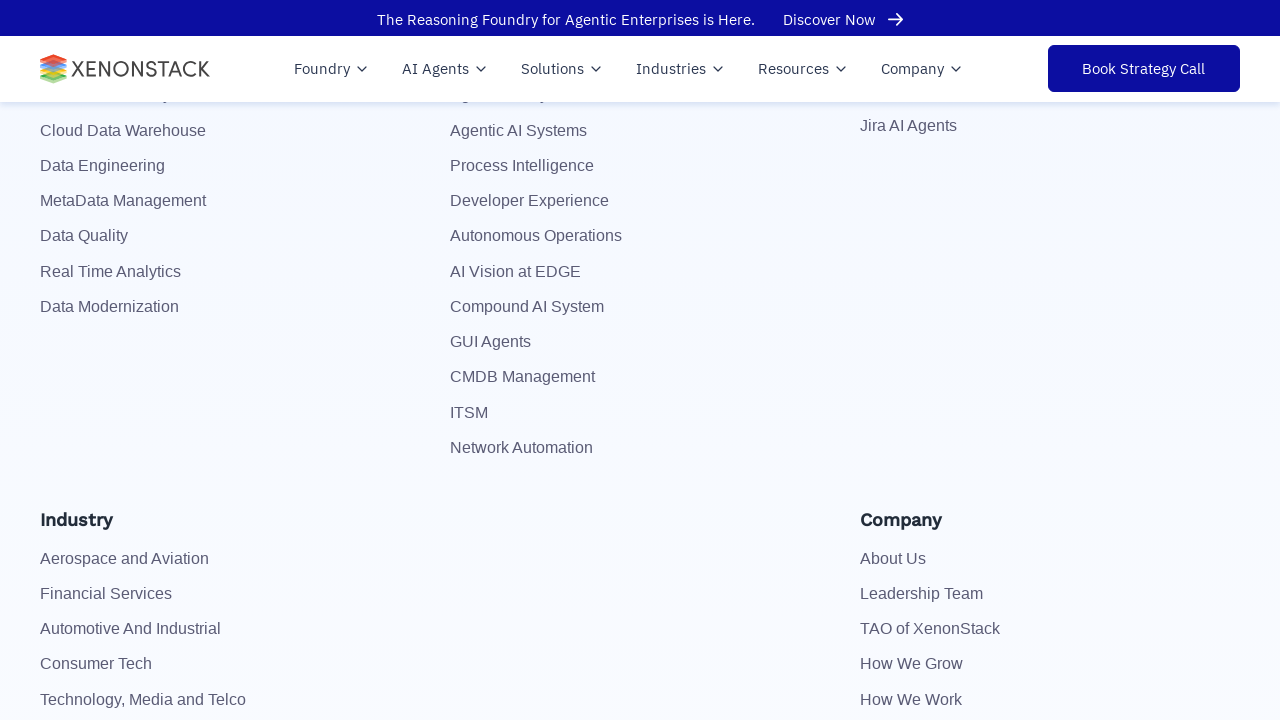